Tests mouse right-click functionality on a context menu demo page by right-clicking on a designated button element

Starting URL: https://swisnl.github.io/jQuery-contextMenu/demo.html

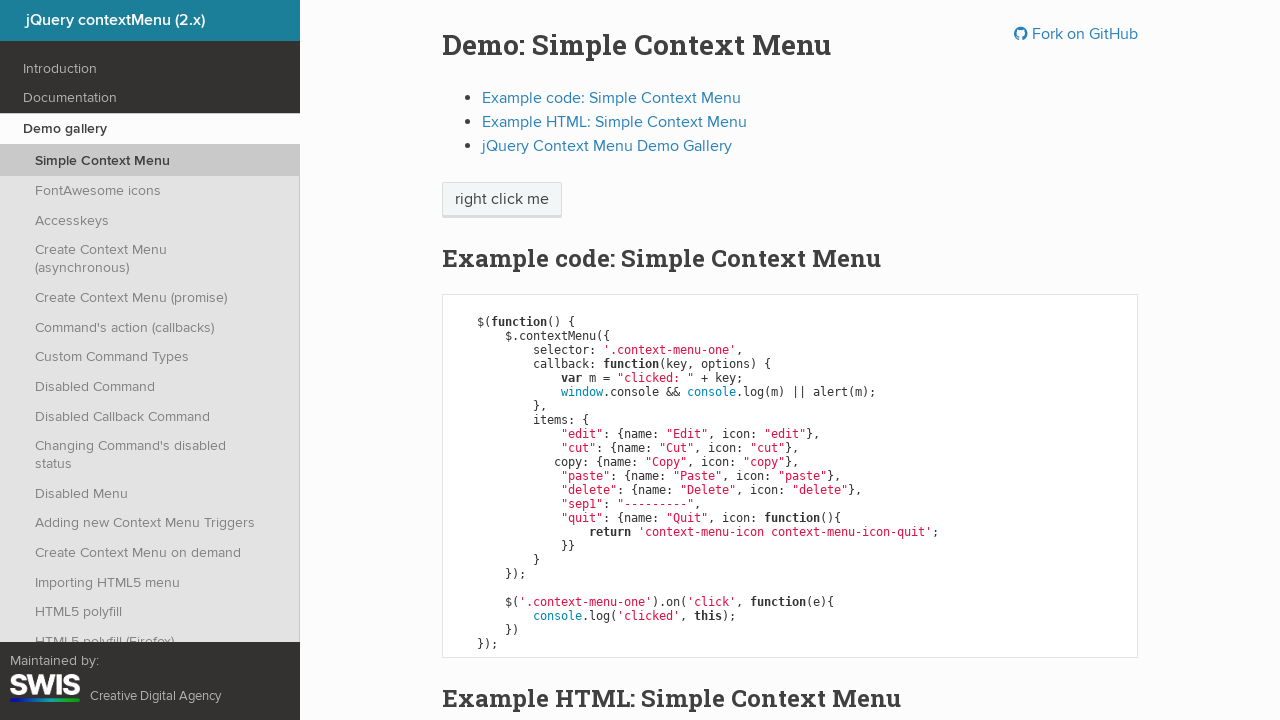

Located right-click target element with text 'right click me'
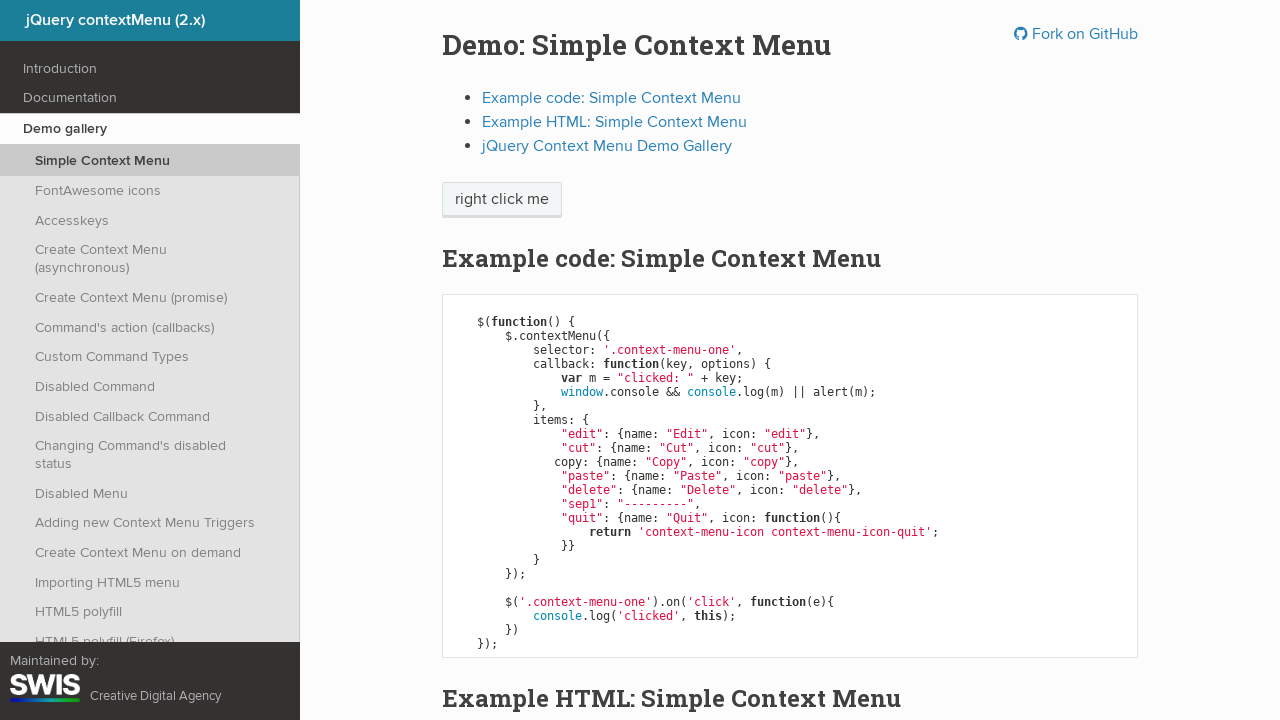

Performed right-click on the target element at (502, 200) on xpath=//span[normalize-space()="right click me"]
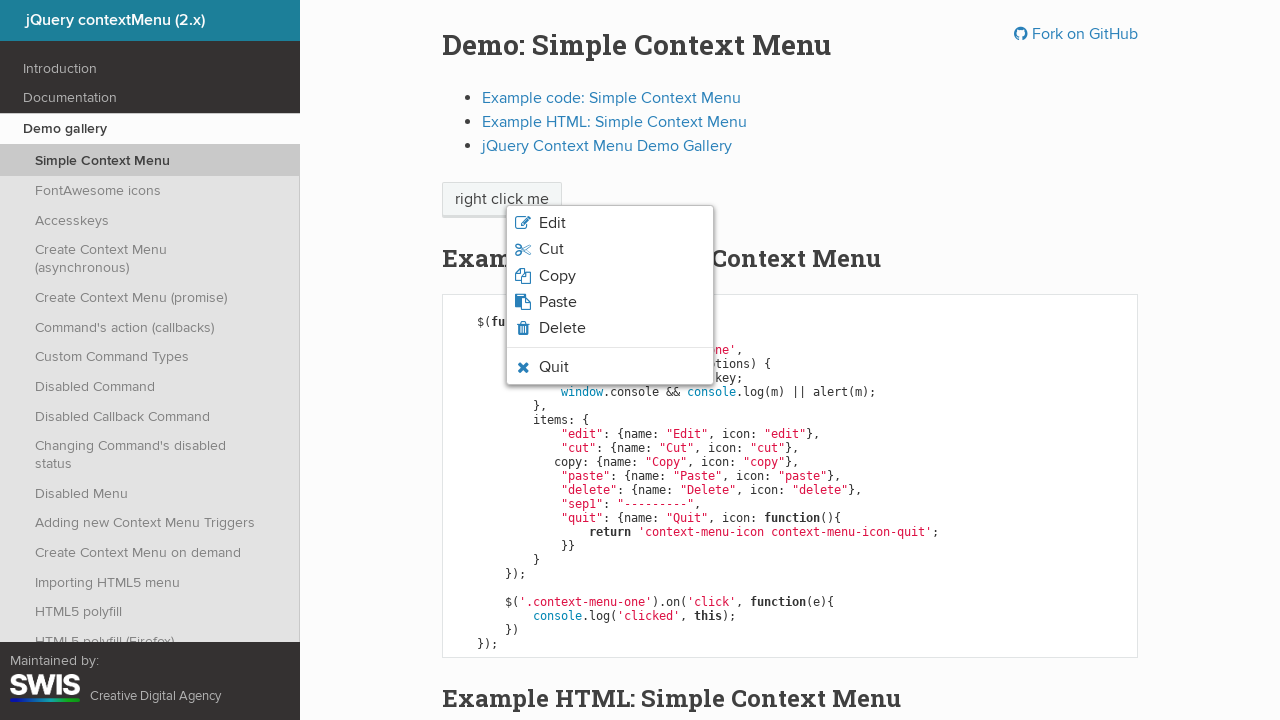

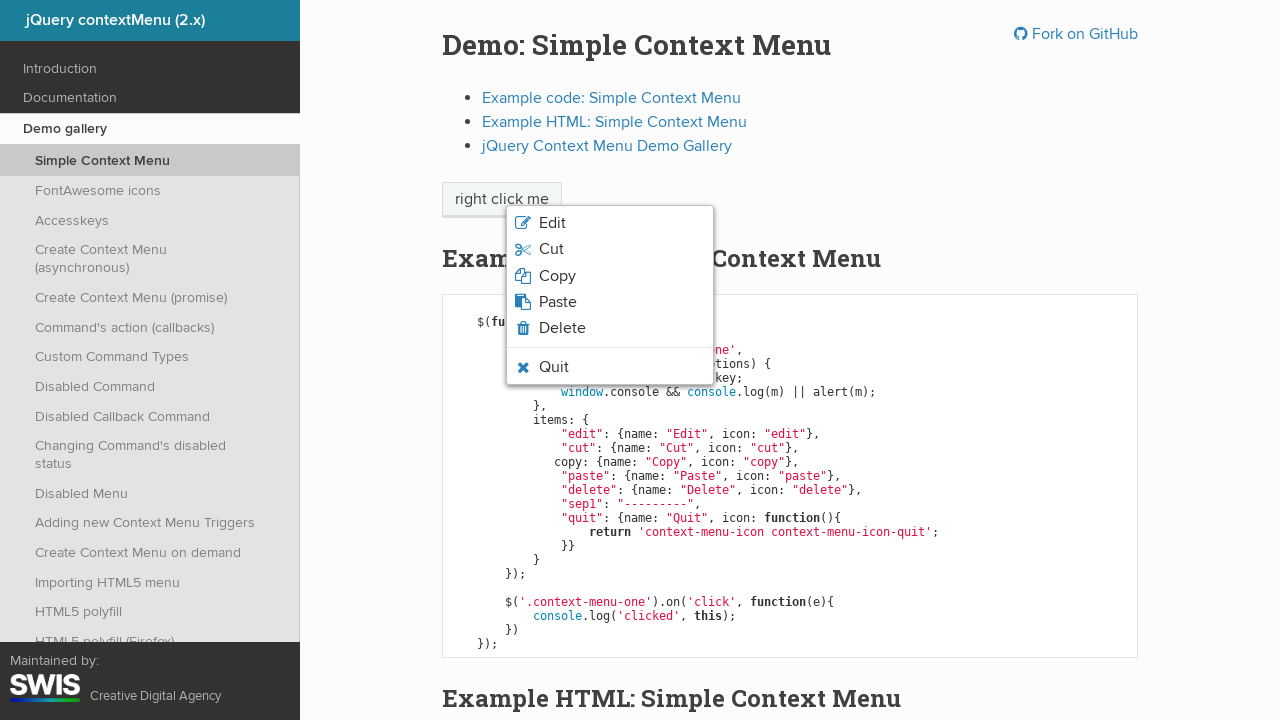